Tests the search functionality by entering "Account" in the search field and verifying that search results contain the search term

Starting URL: http://zero.webappsecurity.com/

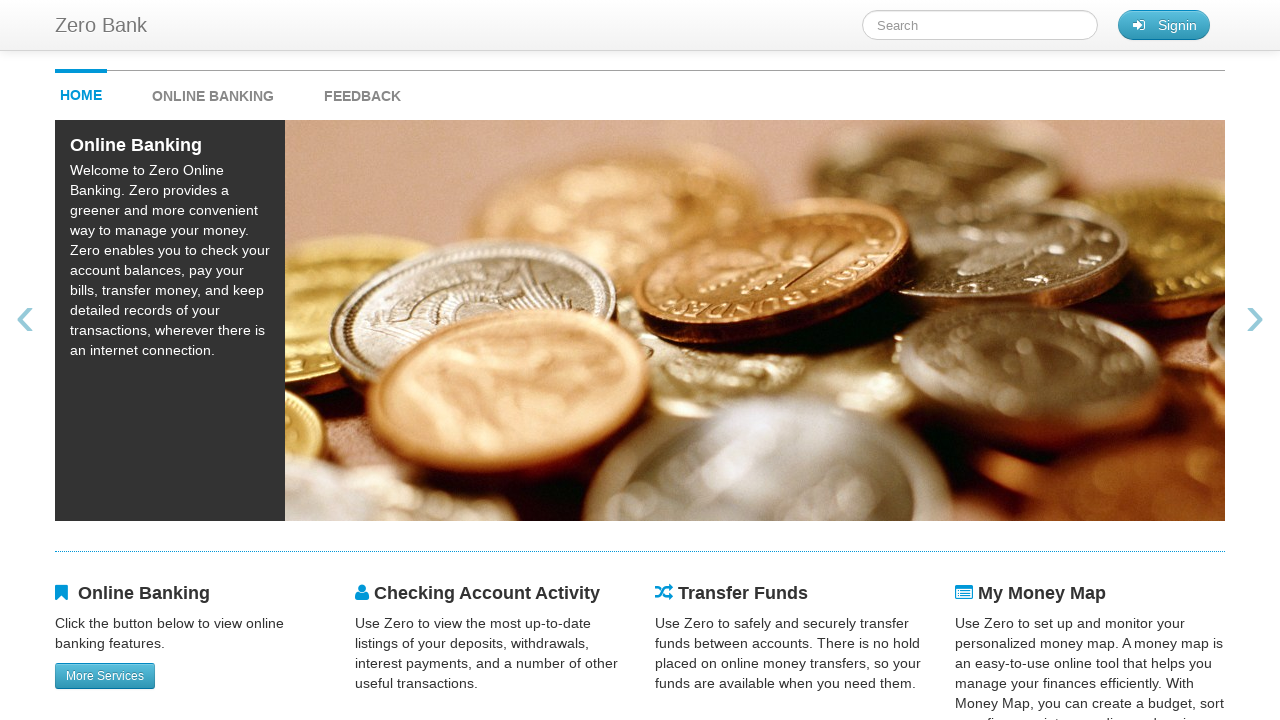

Filled search field with 'Account' on #searchTerm
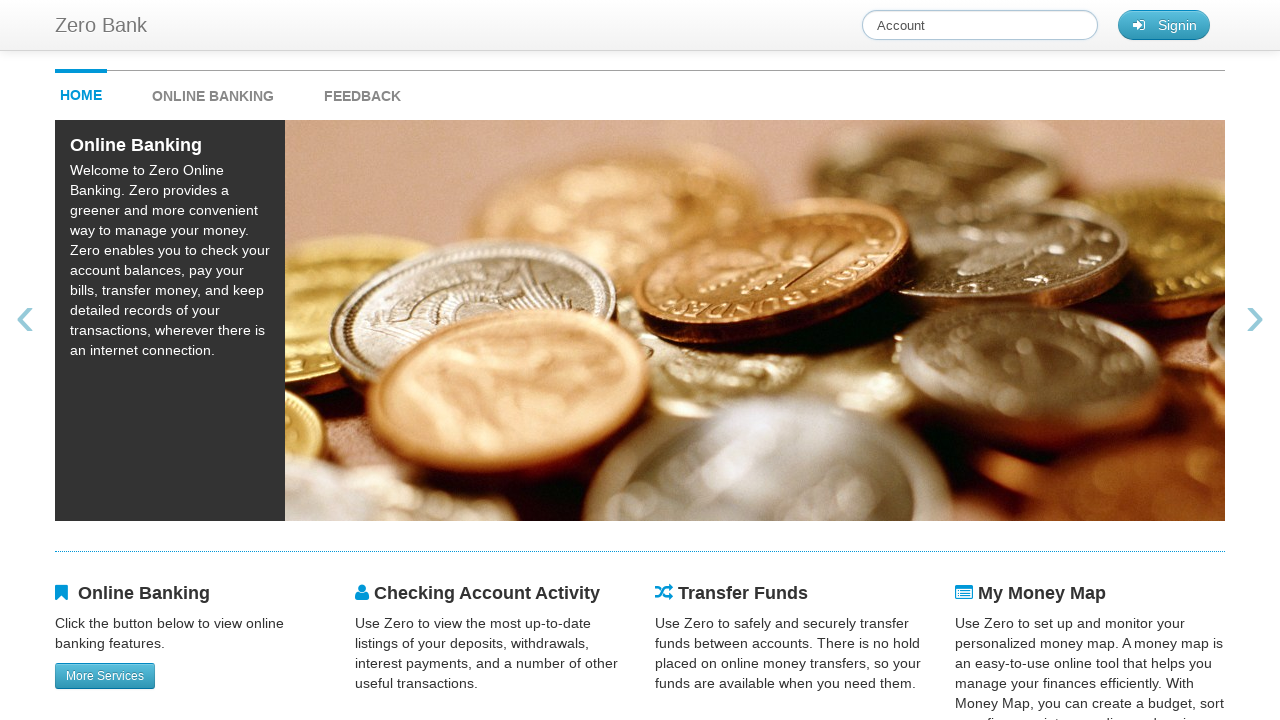

Pressed Enter to submit search on #searchTerm
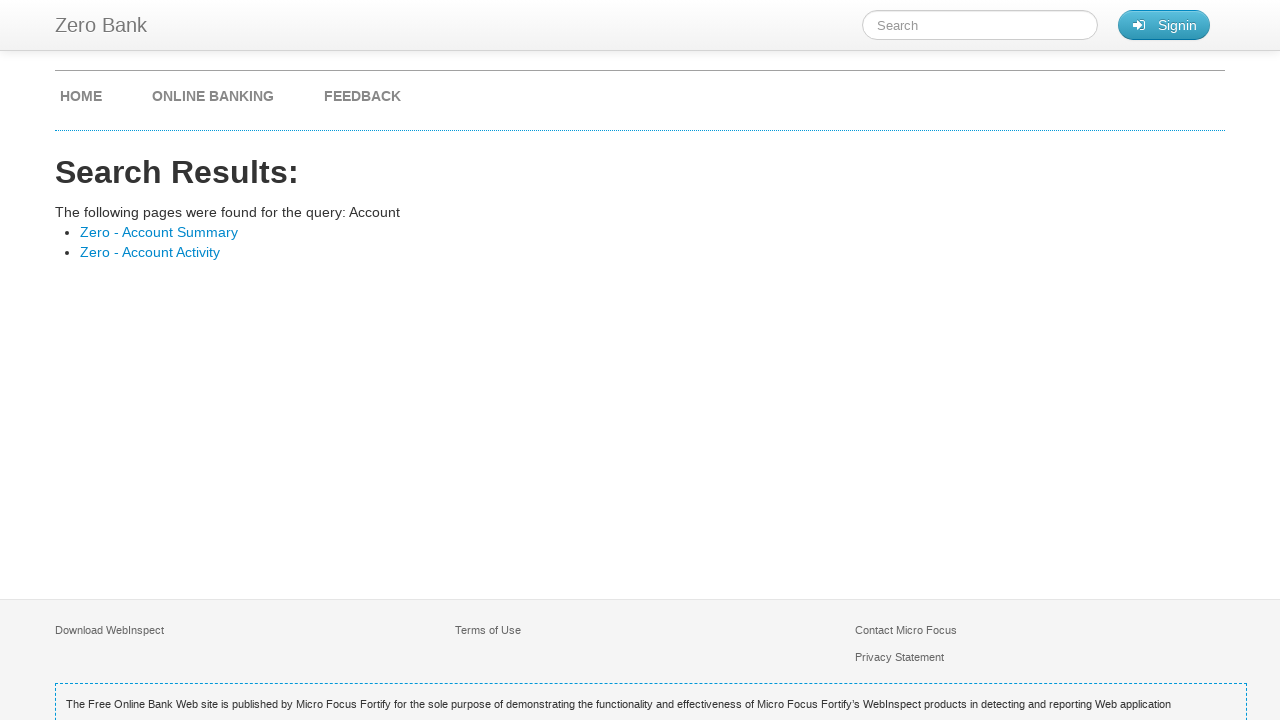

Search results loaded containing 'Account'
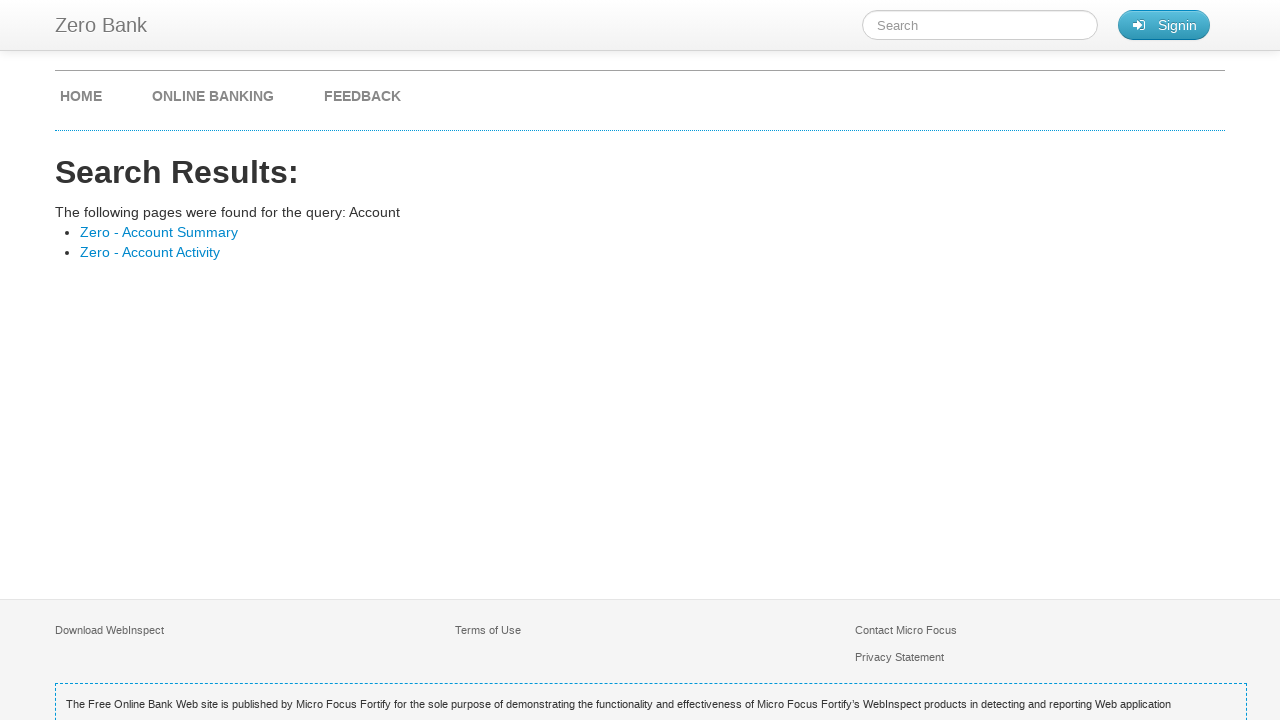

Found 2 search results
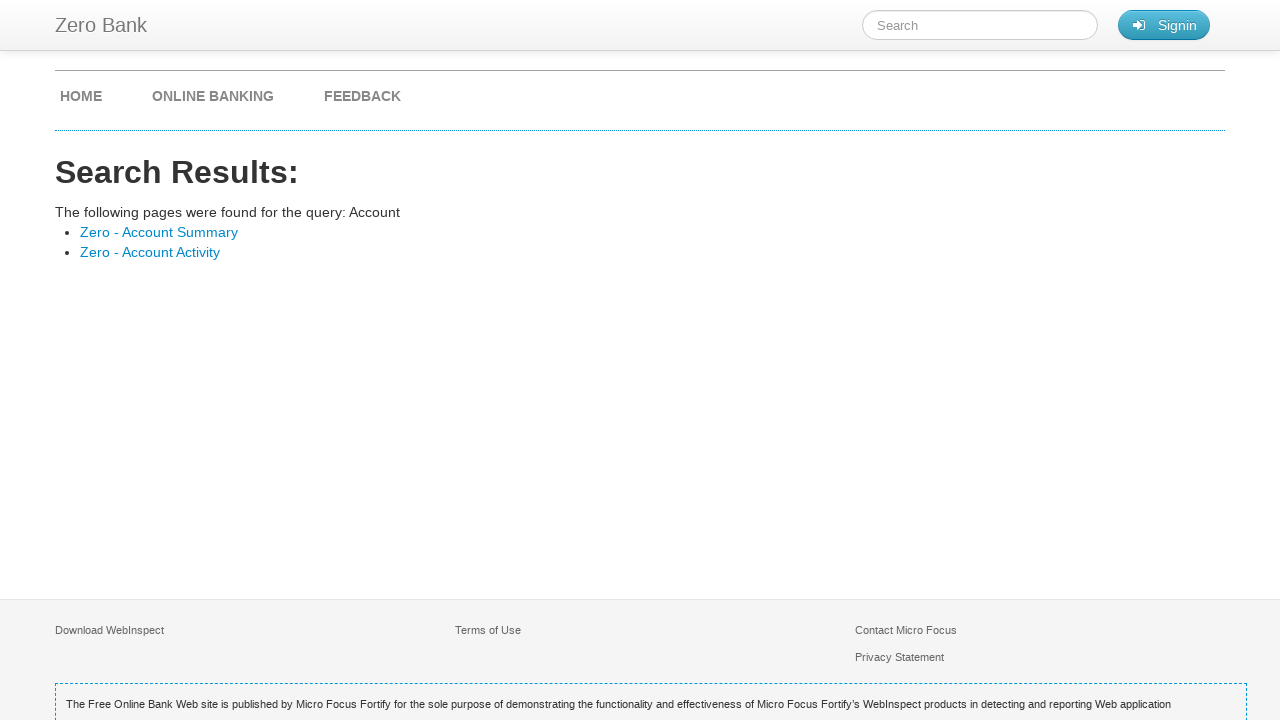

Verified that exactly 2 search results are displayed
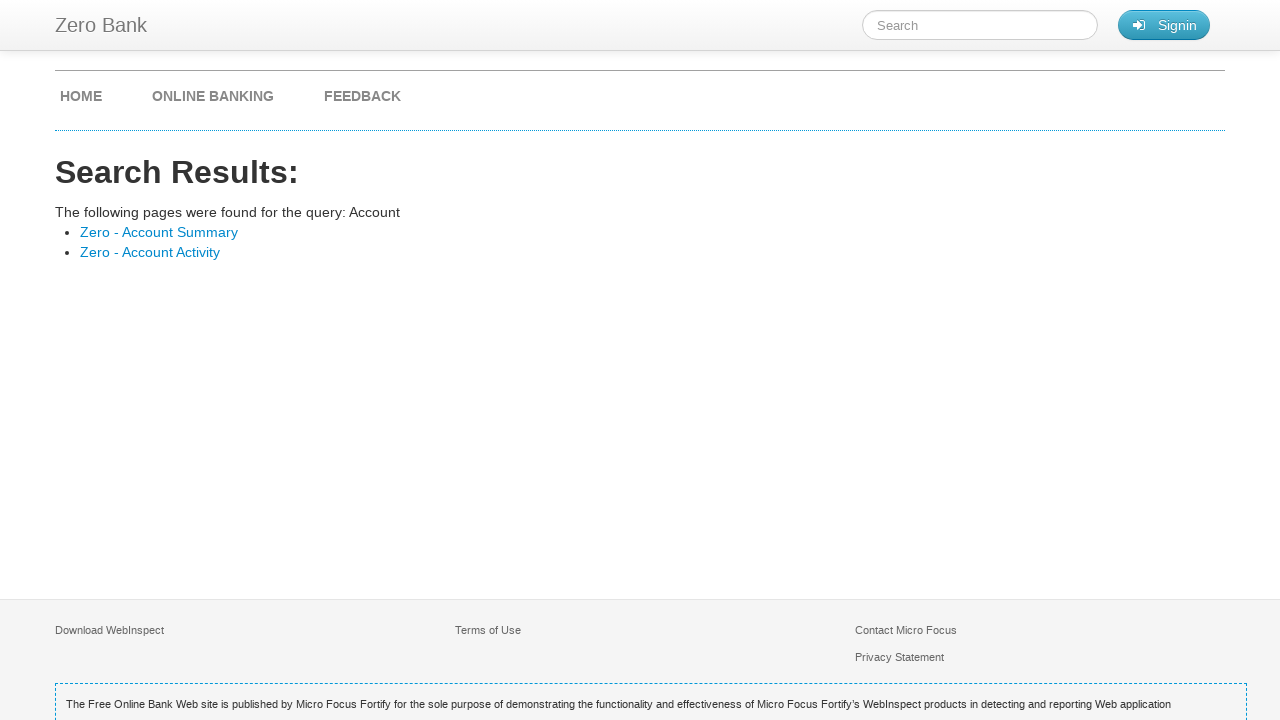

Verified search result contains 'Account': 'Zero - Account Summary'
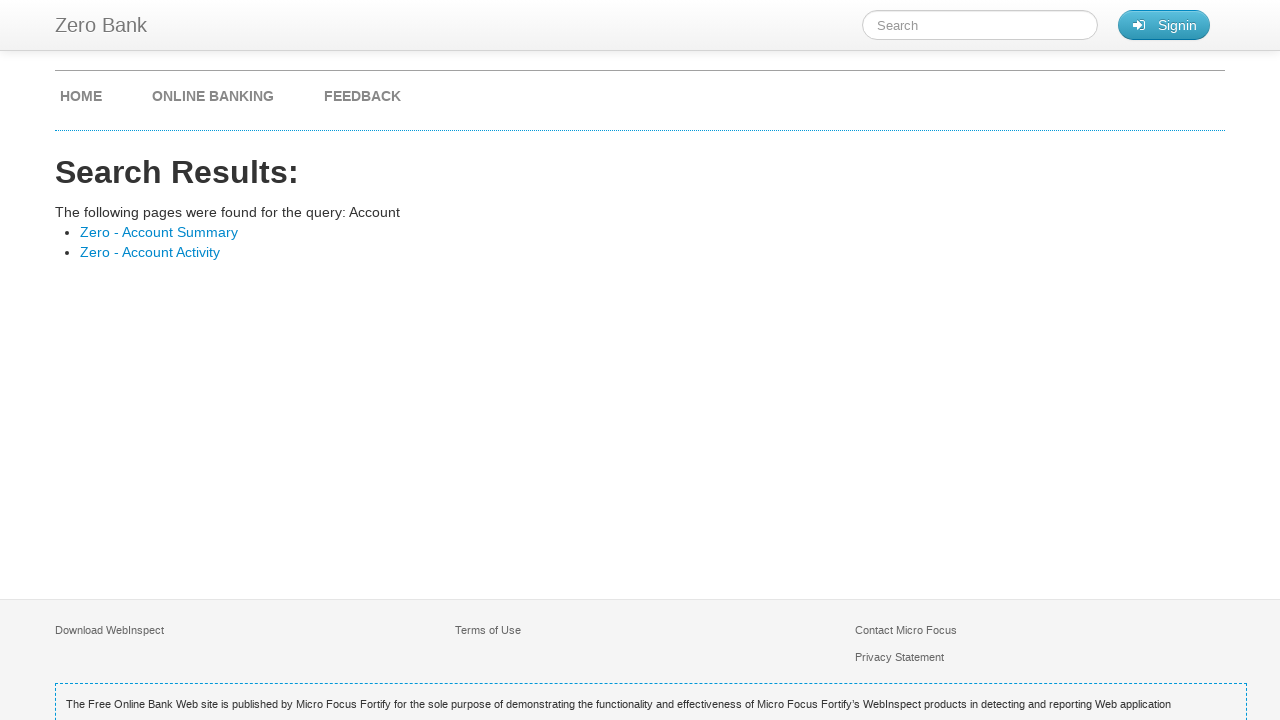

Verified search result contains 'Account': 'Zero - Account Activity'
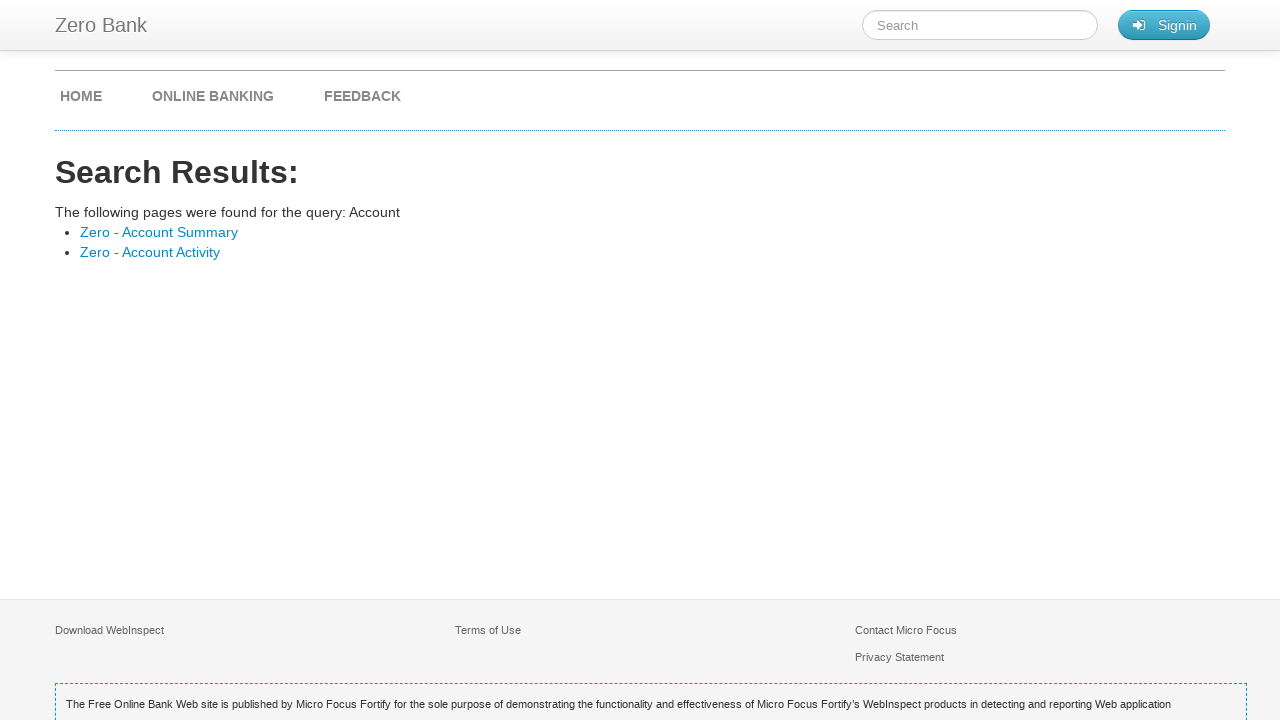

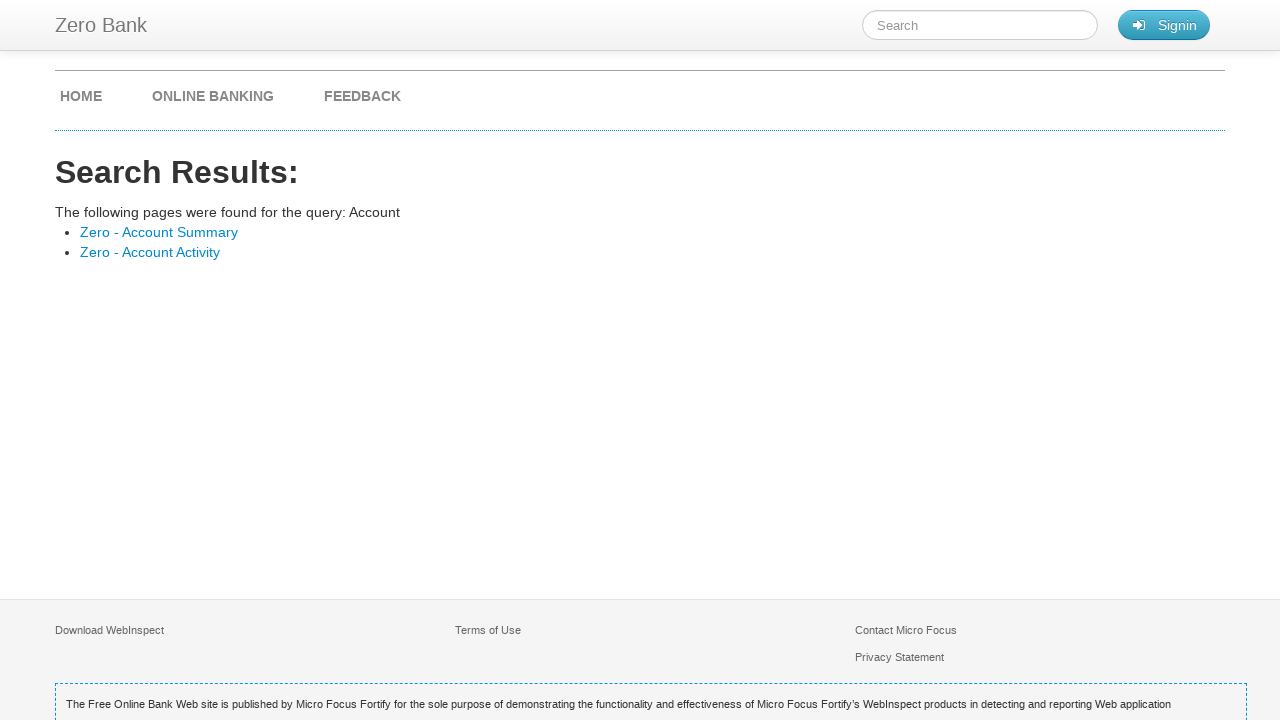